Tests JavaScript alert/dialog handling by clicking on alert tabs and accepting dialog boxes

Starting URL: https://demo.automationtesting.in/Alerts.html

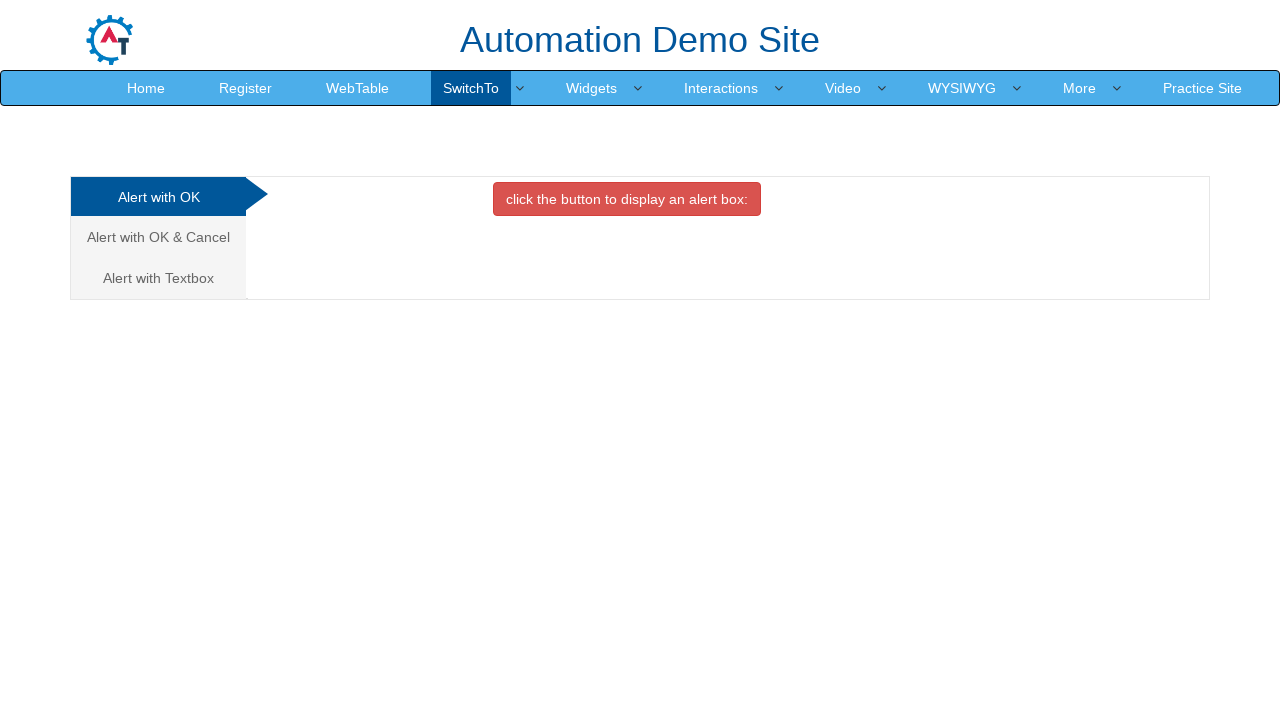

Clicked on the Cancel Tab to switch alert type
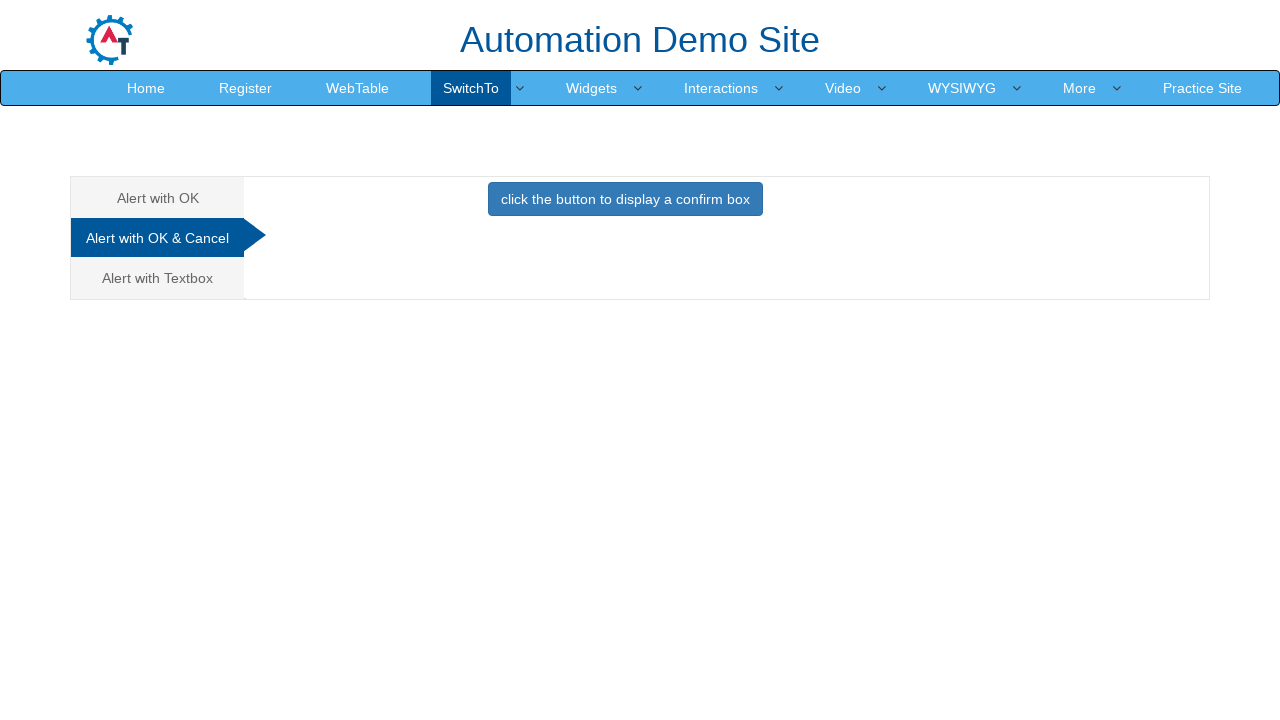

Waited 1 second for Cancel Tab to load
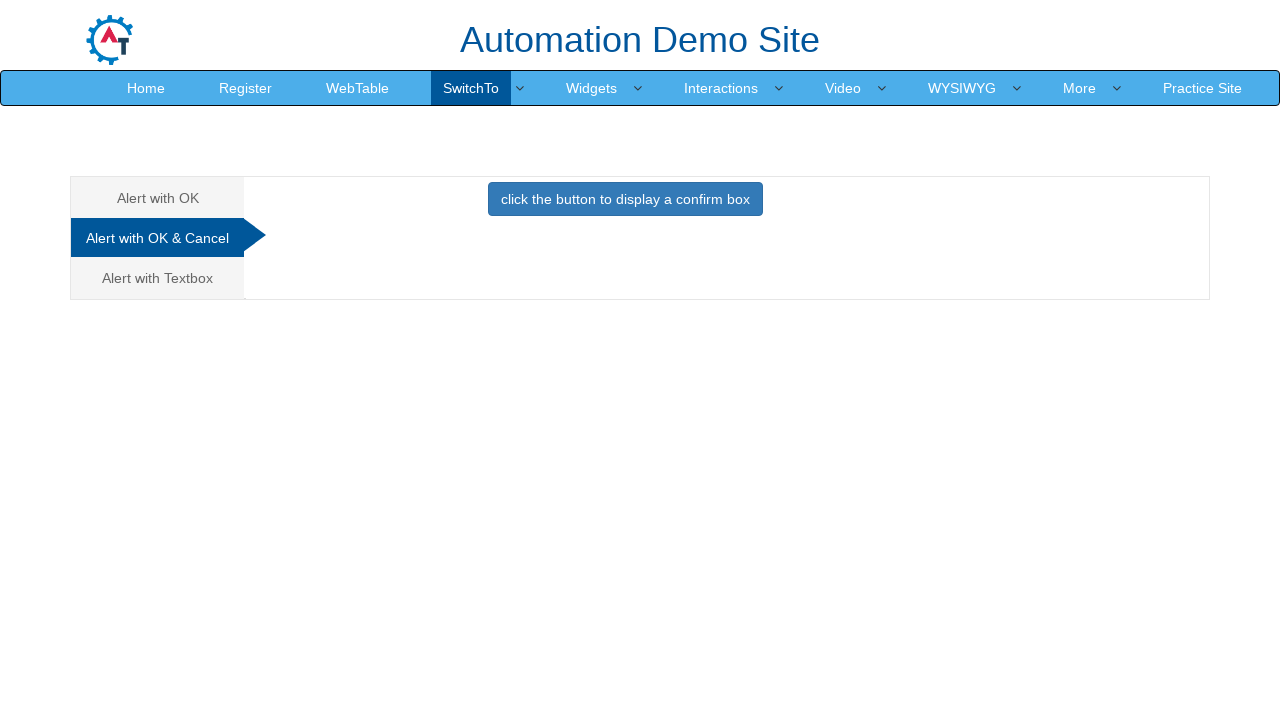

Set up dialog handler to automatically accept alerts
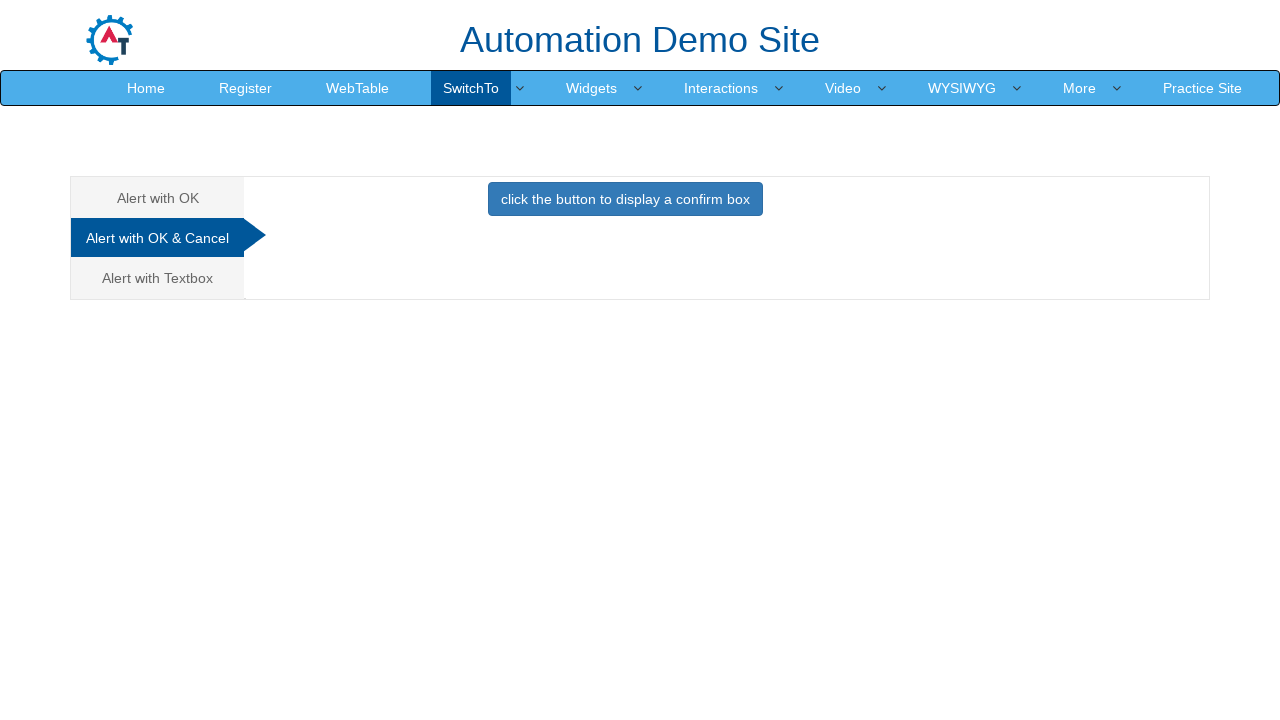

Clicked button to trigger alert dialog
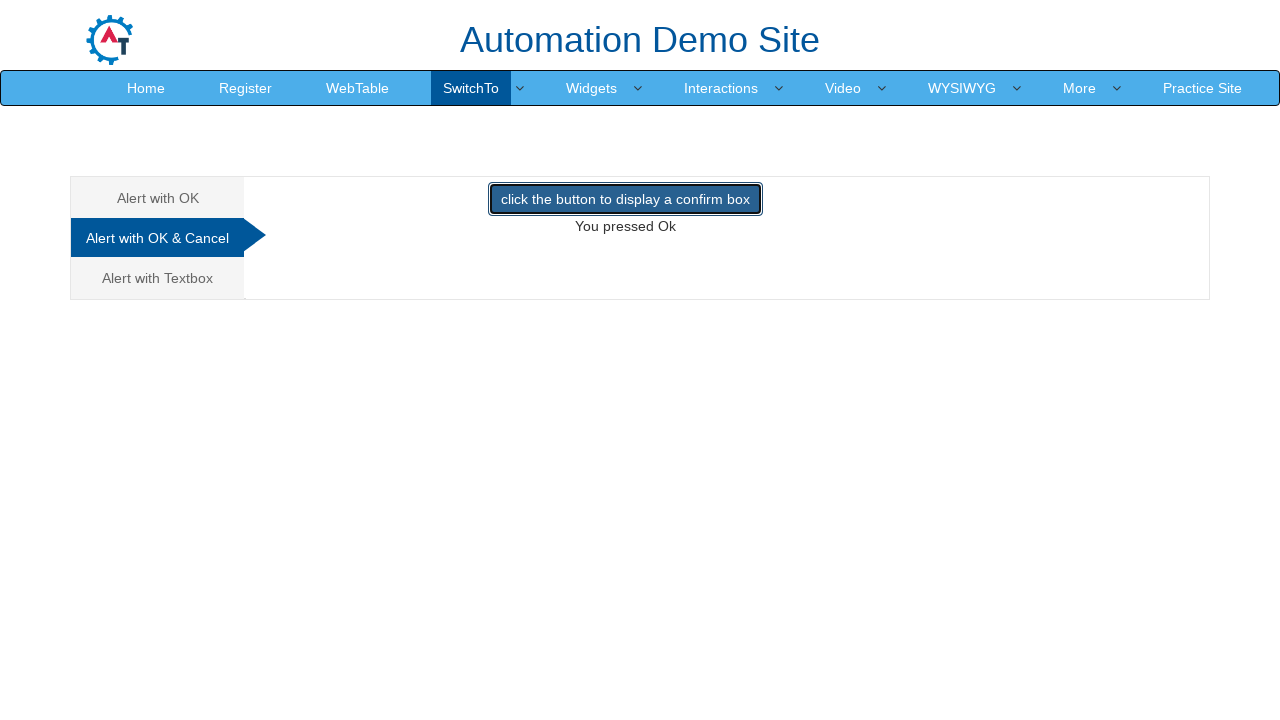

Waited 1 second for alert dialog to be processed
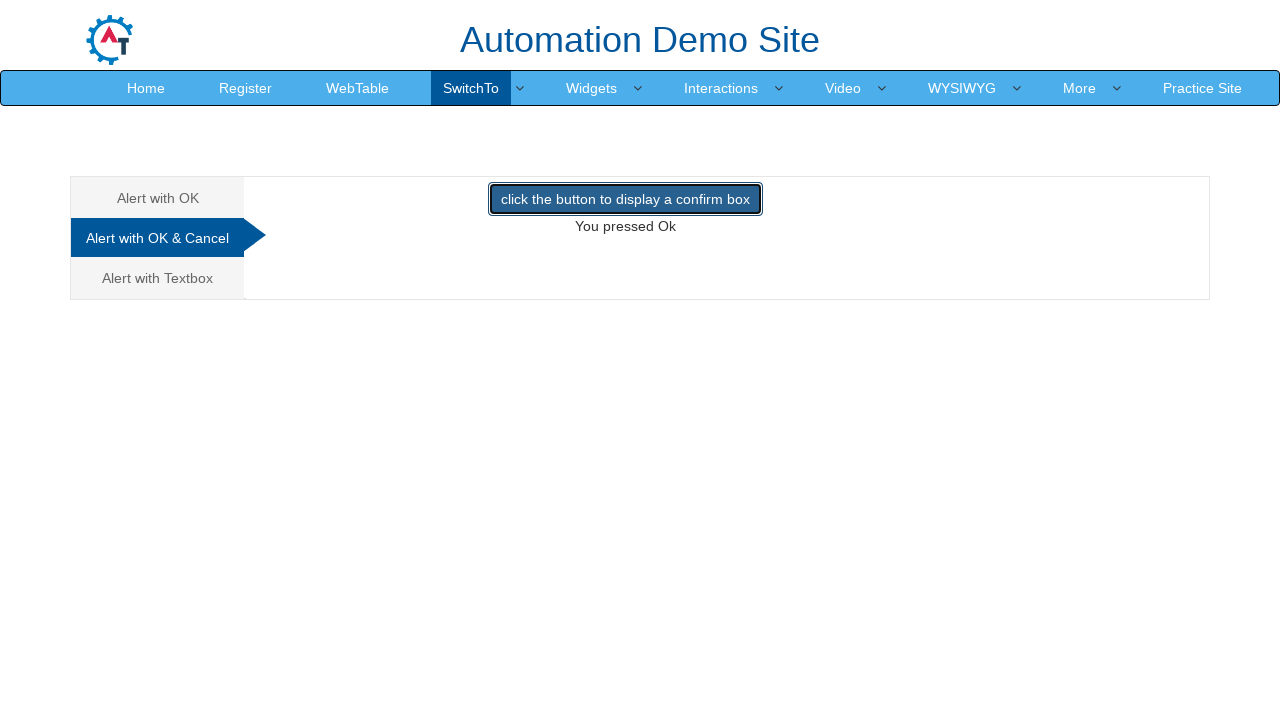

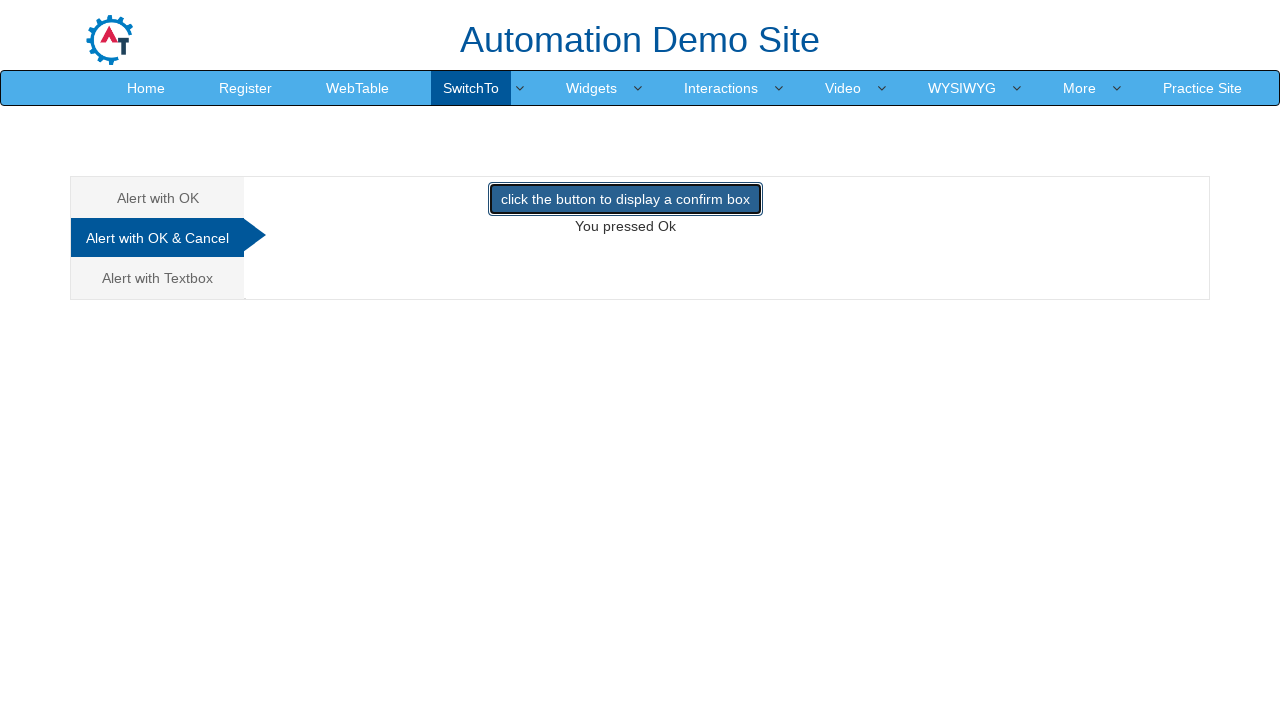